Tests registration form validation when password is less than minimum required characters

Starting URL: https://dsportalapp.herokuapp.com/register

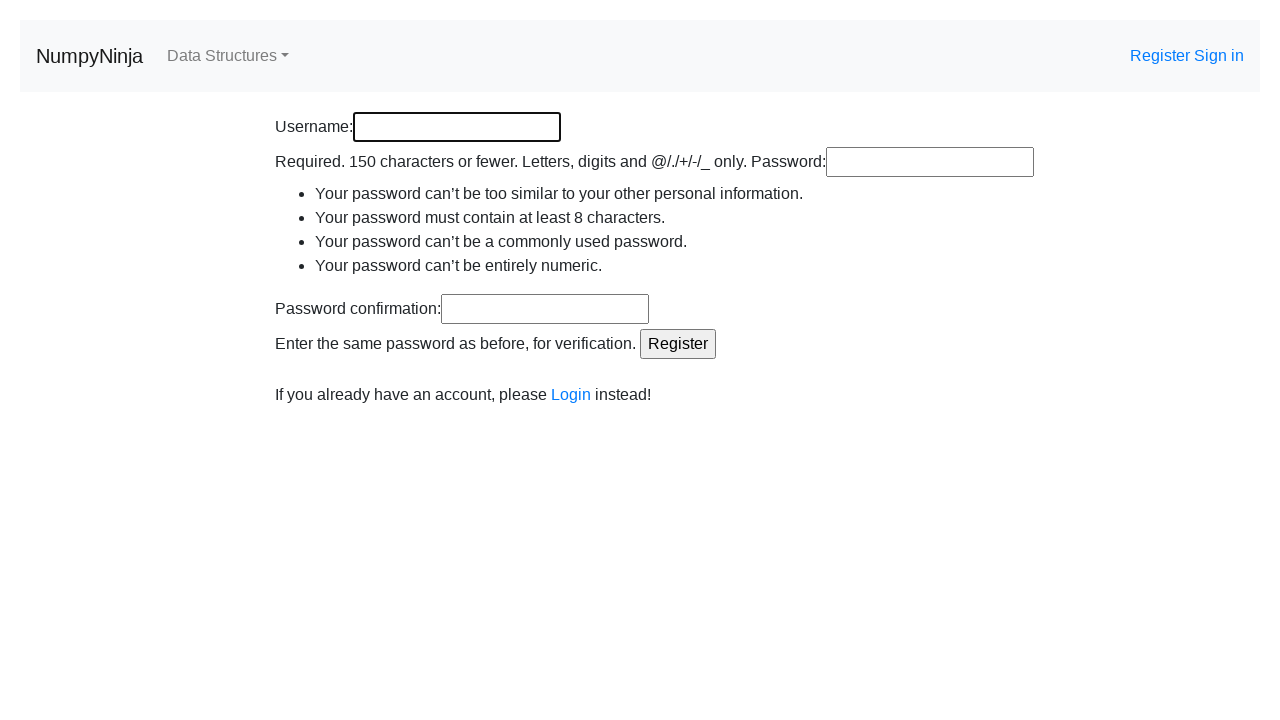

Entered username 'testuser567' in registration form on #id_username
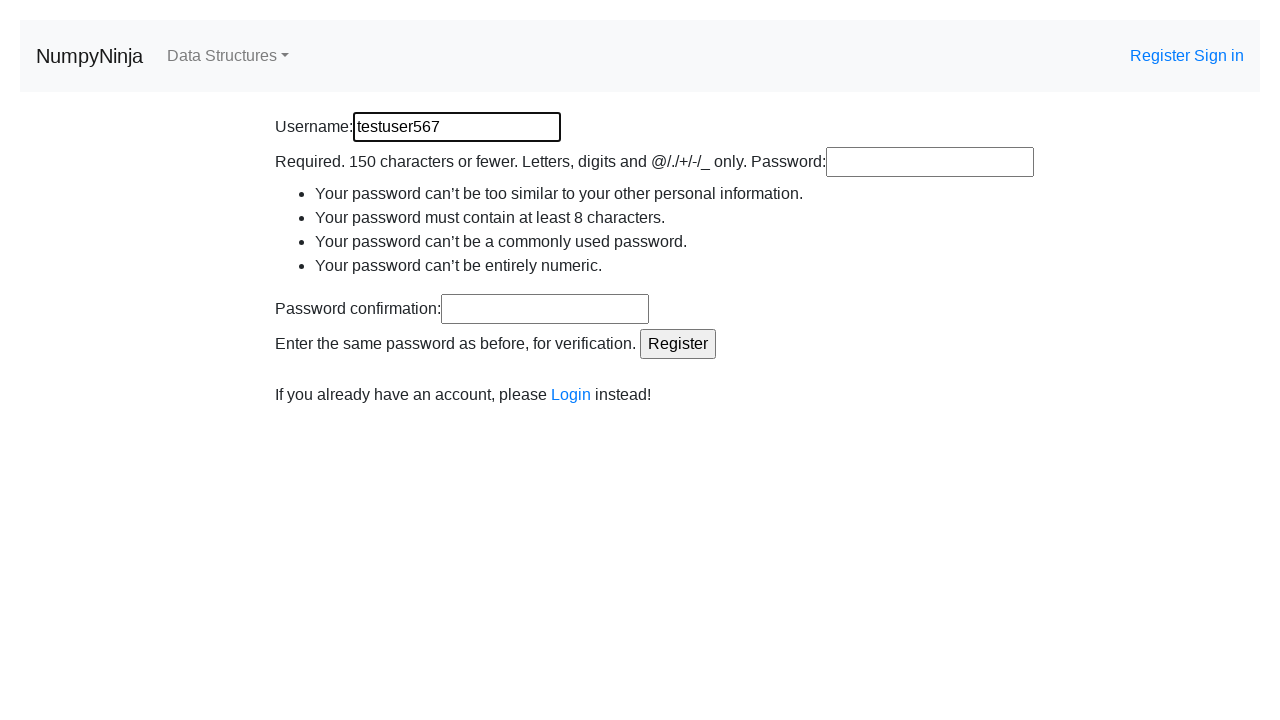

Entered password 'Pass12' (6 characters, below minimum requirement) in password field on #id_password1
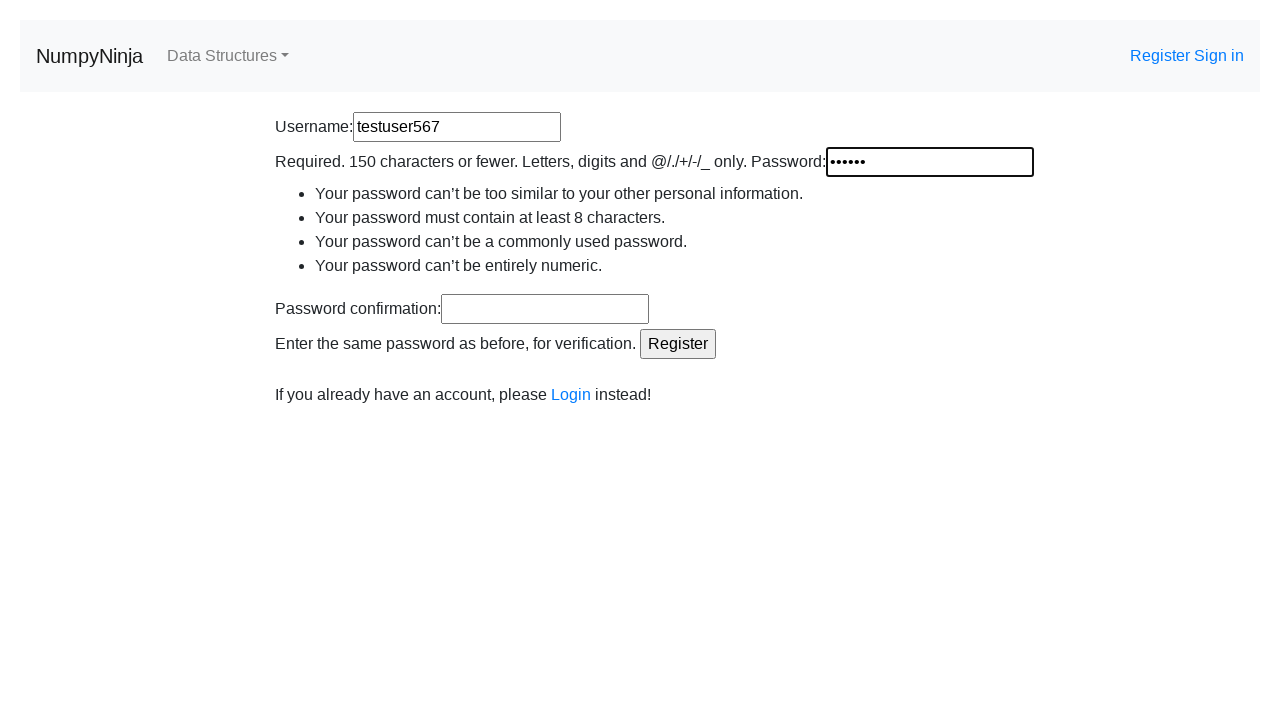

Entered matching confirm password 'Pass12' on #id_password2
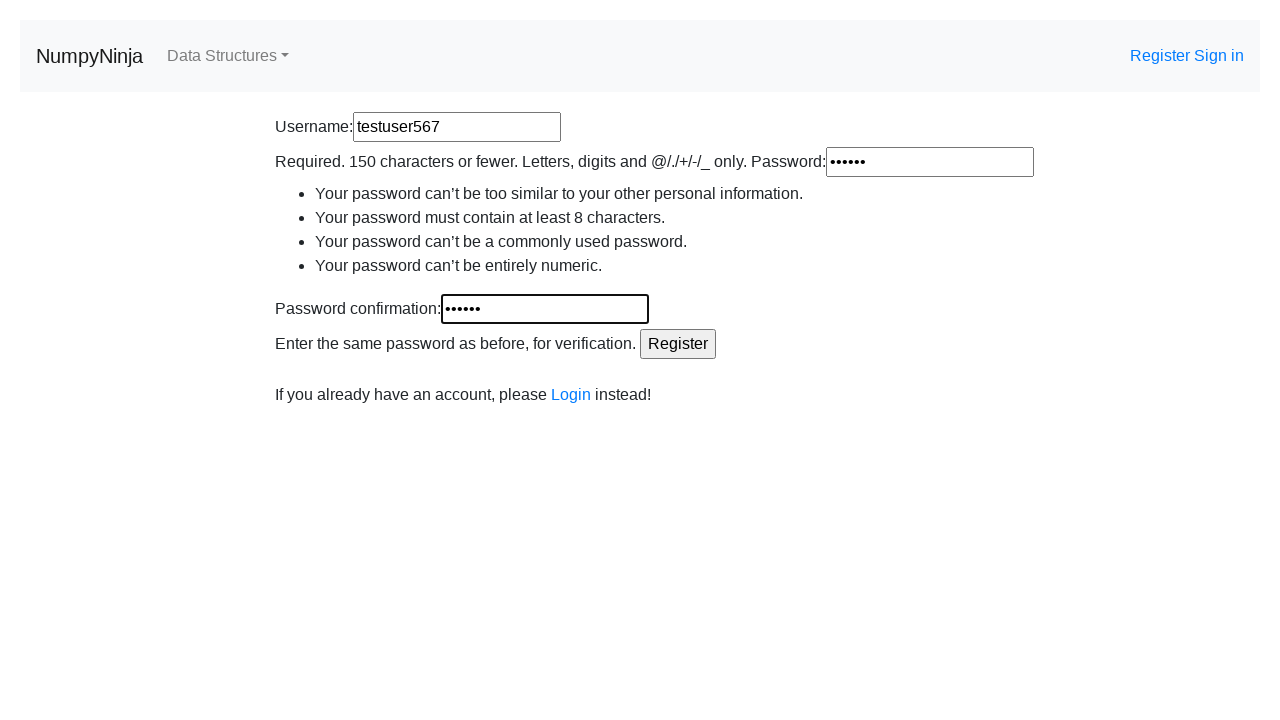

Clicked register button to submit form with short password at (678, 344) on input[type='submit']
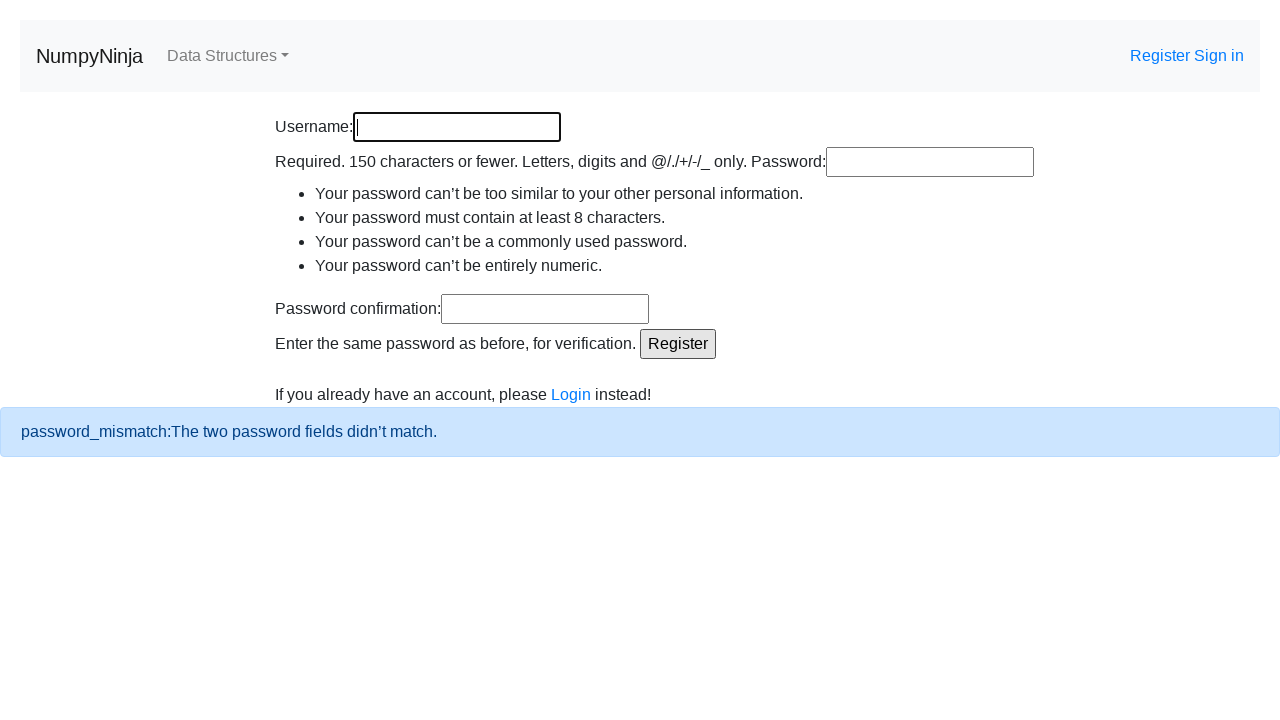

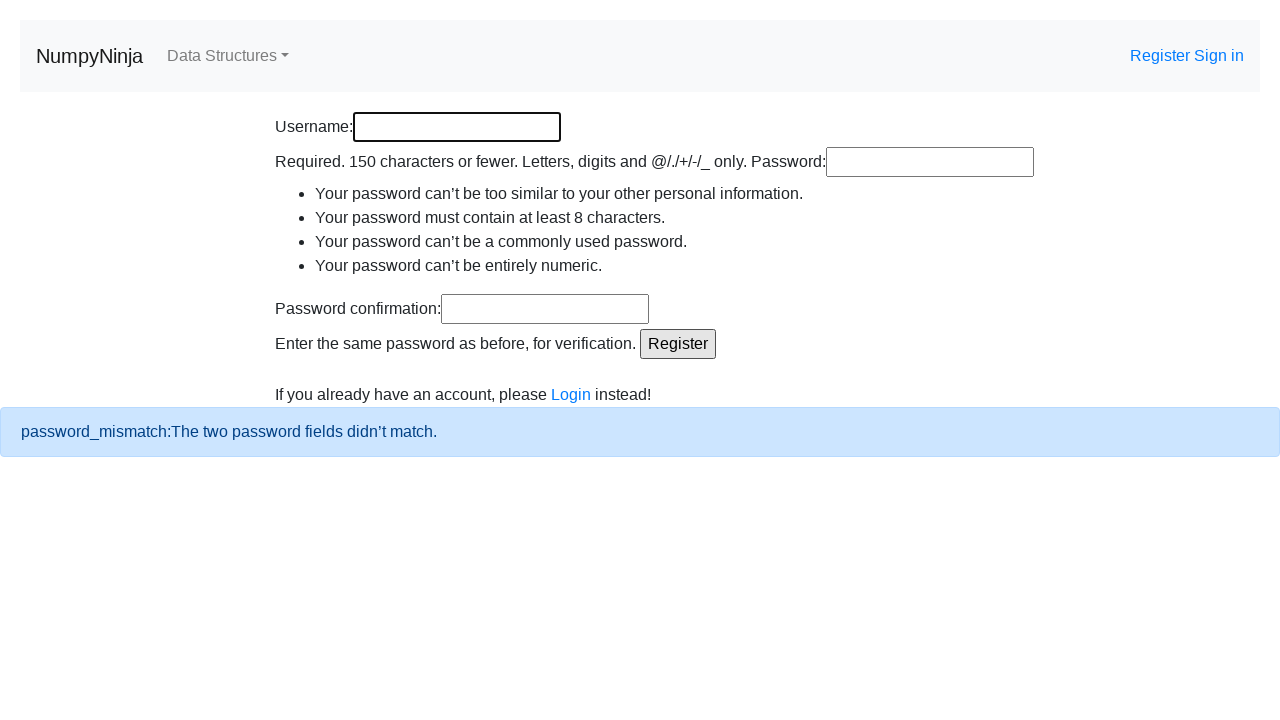